Tests various checkbox interactions including basic checkboxes, tri-state checkboxes, toggle switches, and multi-select dropdowns on a demo page

Starting URL: https://leafground.com/checkbox.xhtml

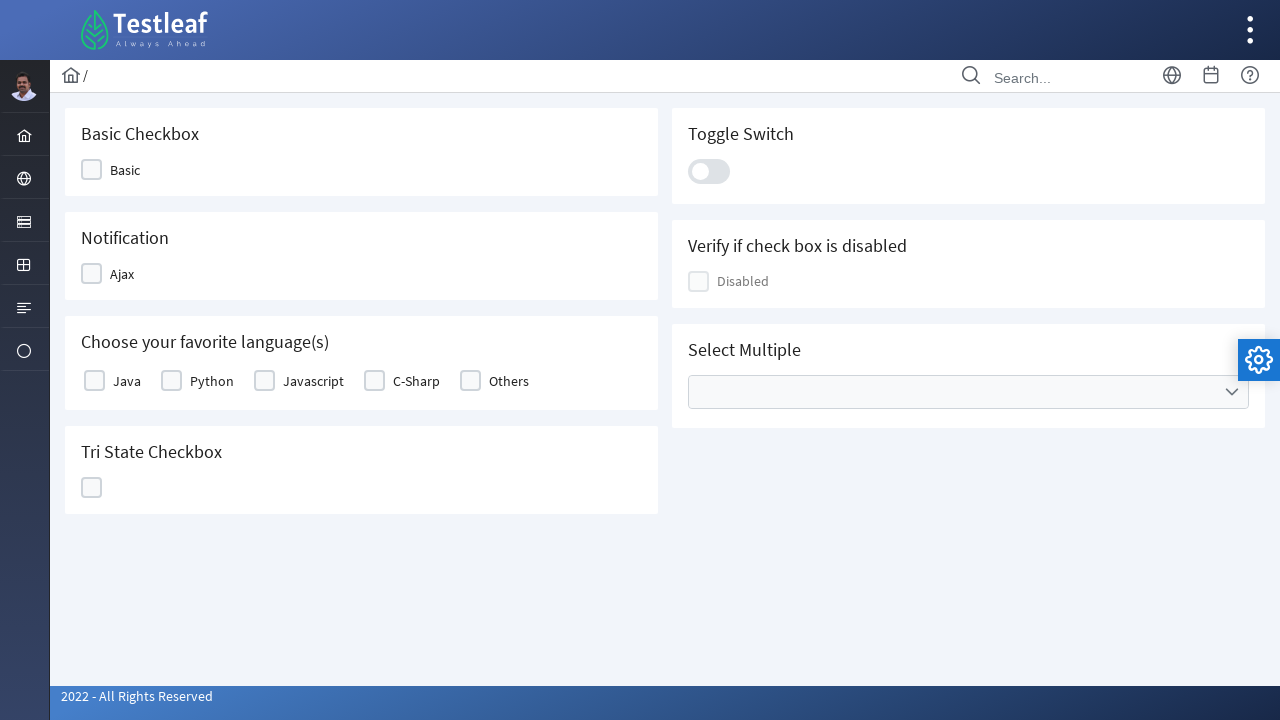

Clicked first basic checkbox at (92, 170) on xpath=//div[@class='ui-chkbox-box ui-widget ui-corner-all ui-state-default']
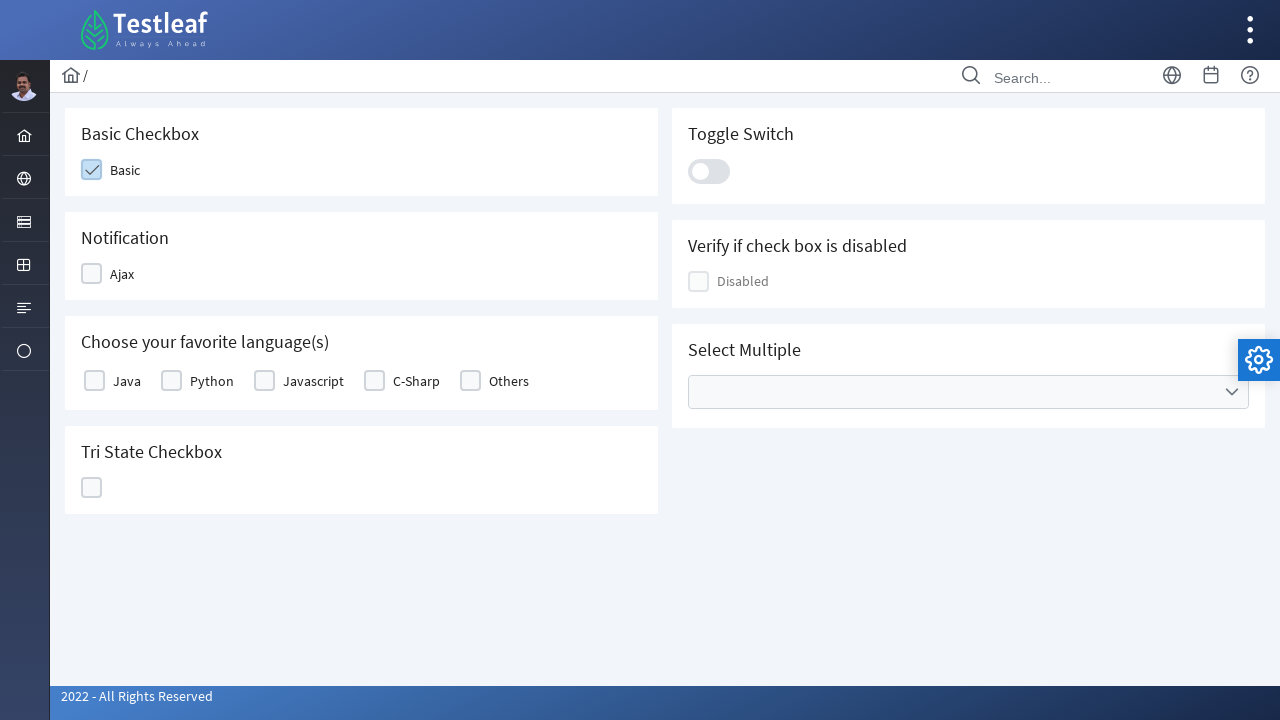

Clicked notification checkbox at (116, 274) on xpath=//div[@class='ui-chkbox-box ui-widget ui-corner-all ui-state-default']/par
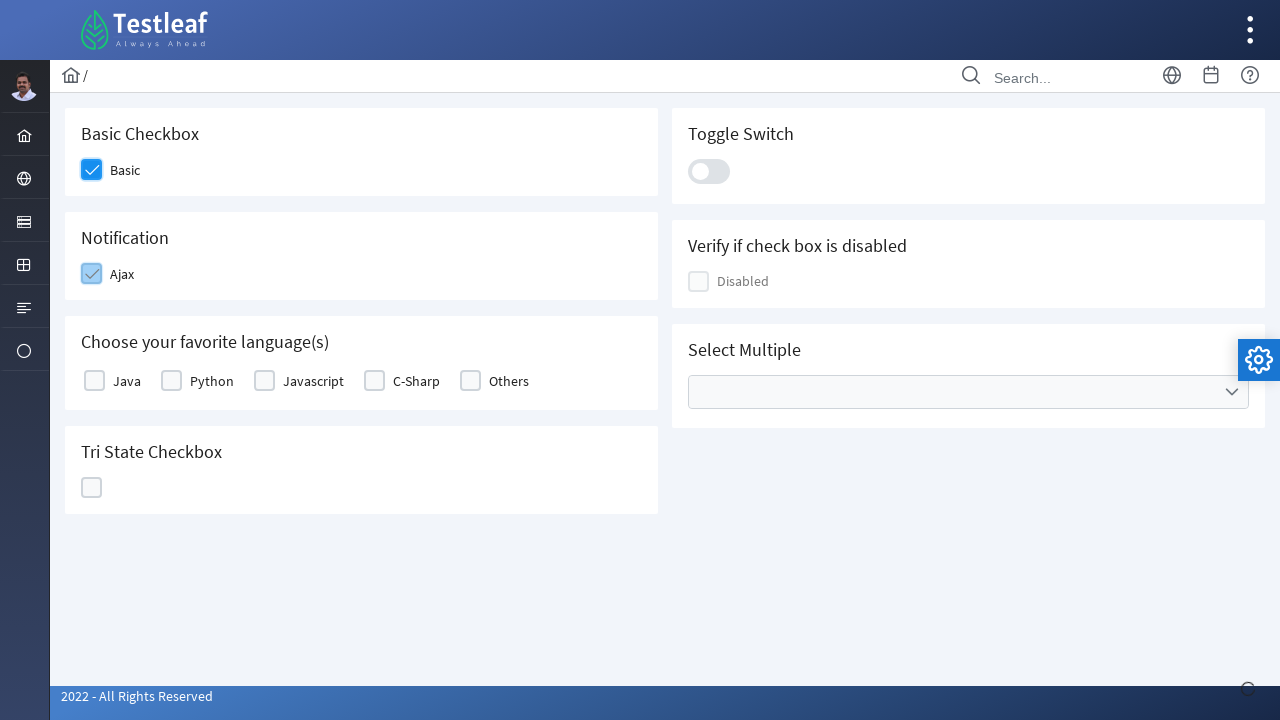

Notification appeared on page
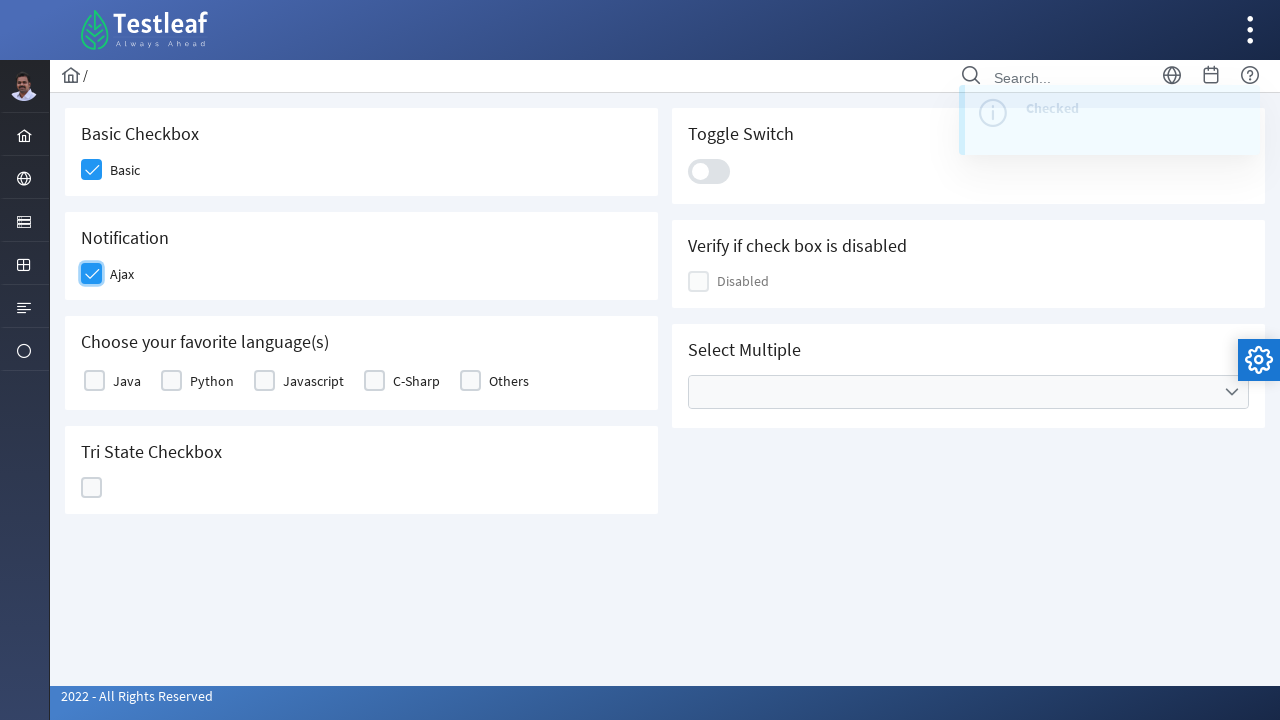

Clicked basic checkbox again to uncheck it at (94, 381) on xpath=//div[@class='ui-chkbox-box ui-widget ui-corner-all ui-state-default']
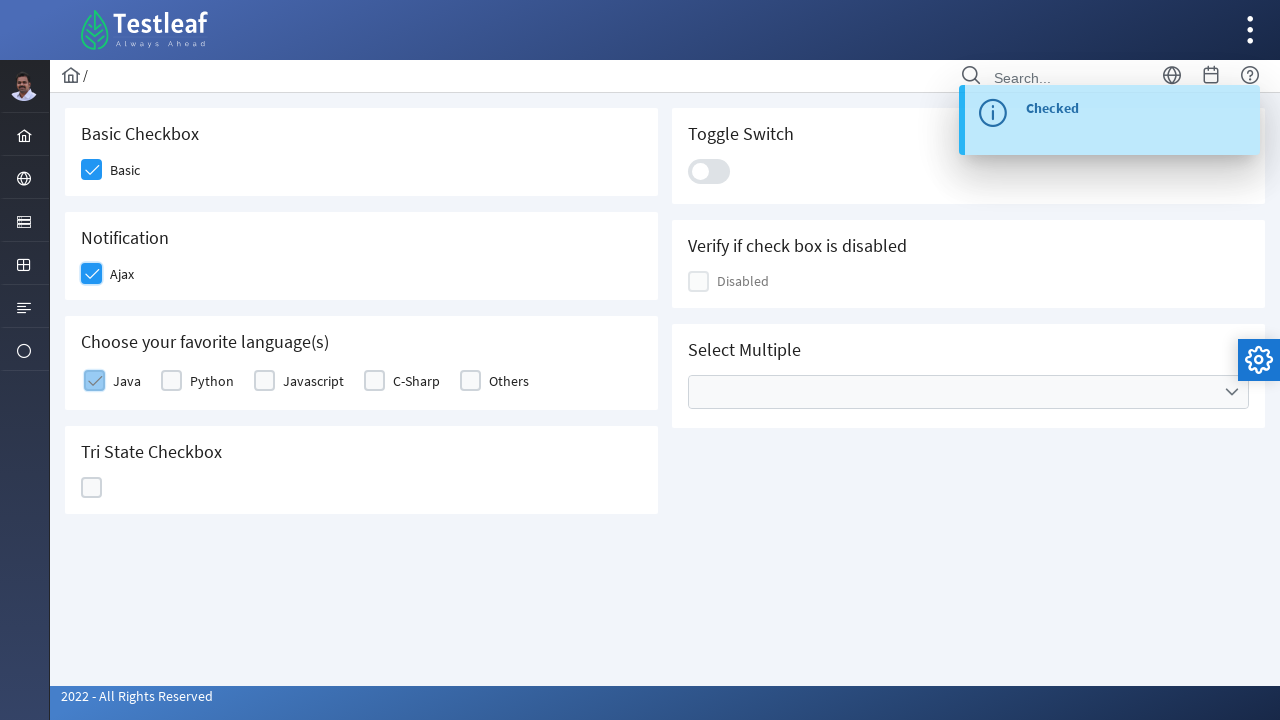

Clicked tri-state checkbox at (92, 488) on xpath=//span[@class='ui-chkbox-icon ui-c ']/parent::div
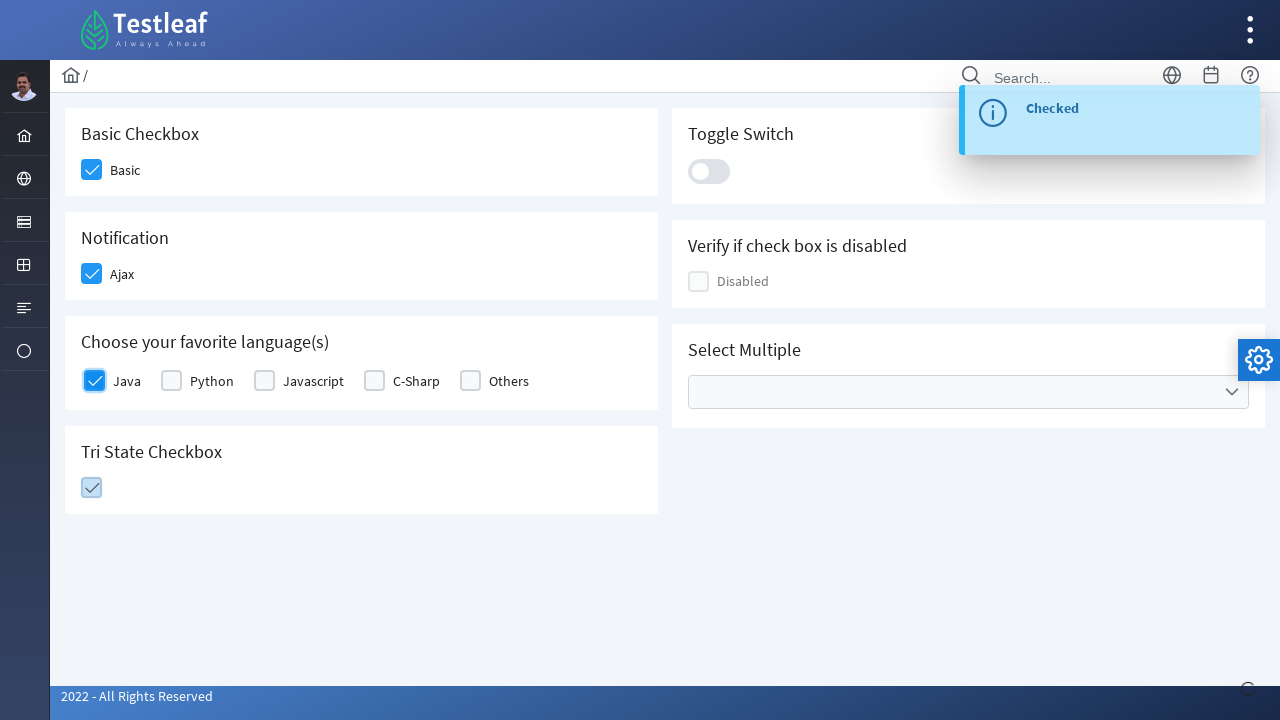

Tri-state checkbox updated to checked state
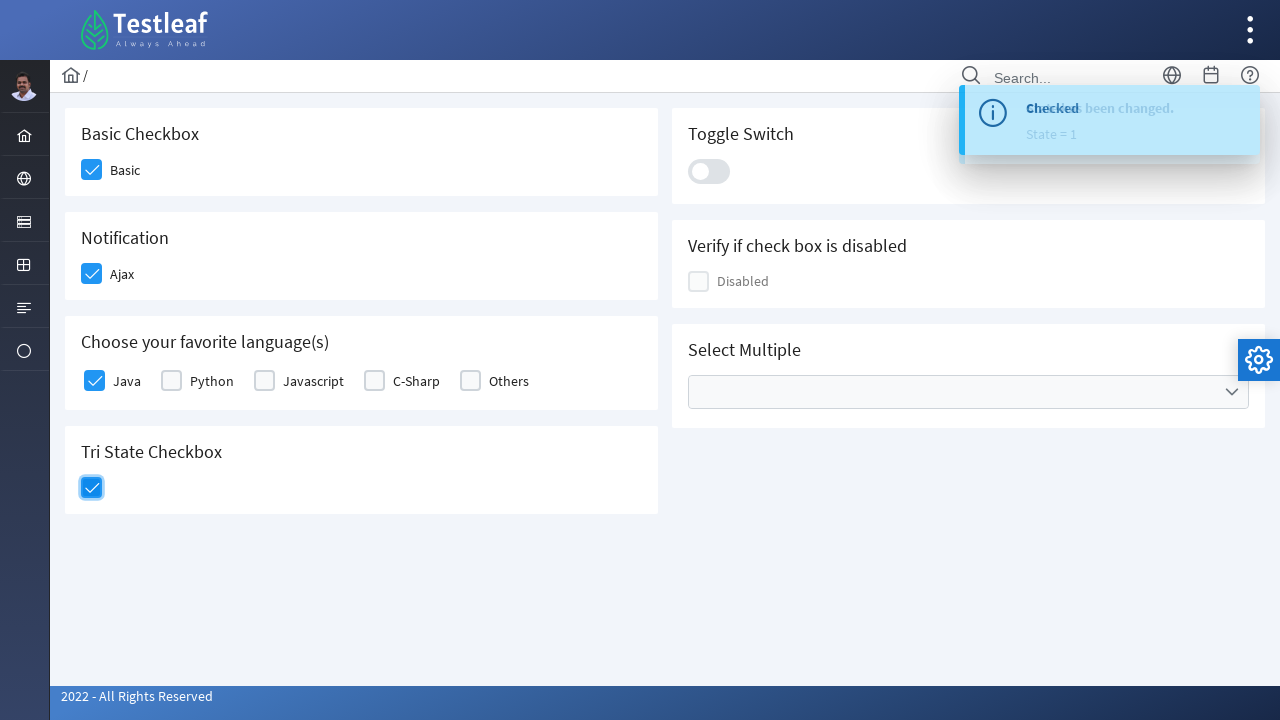

Clicked tri-state checkbox again to change state at (92, 488) on xpath=//span[@class='ui-chkbox-icon ui-c ui-icon ui-icon-check']/parent::div
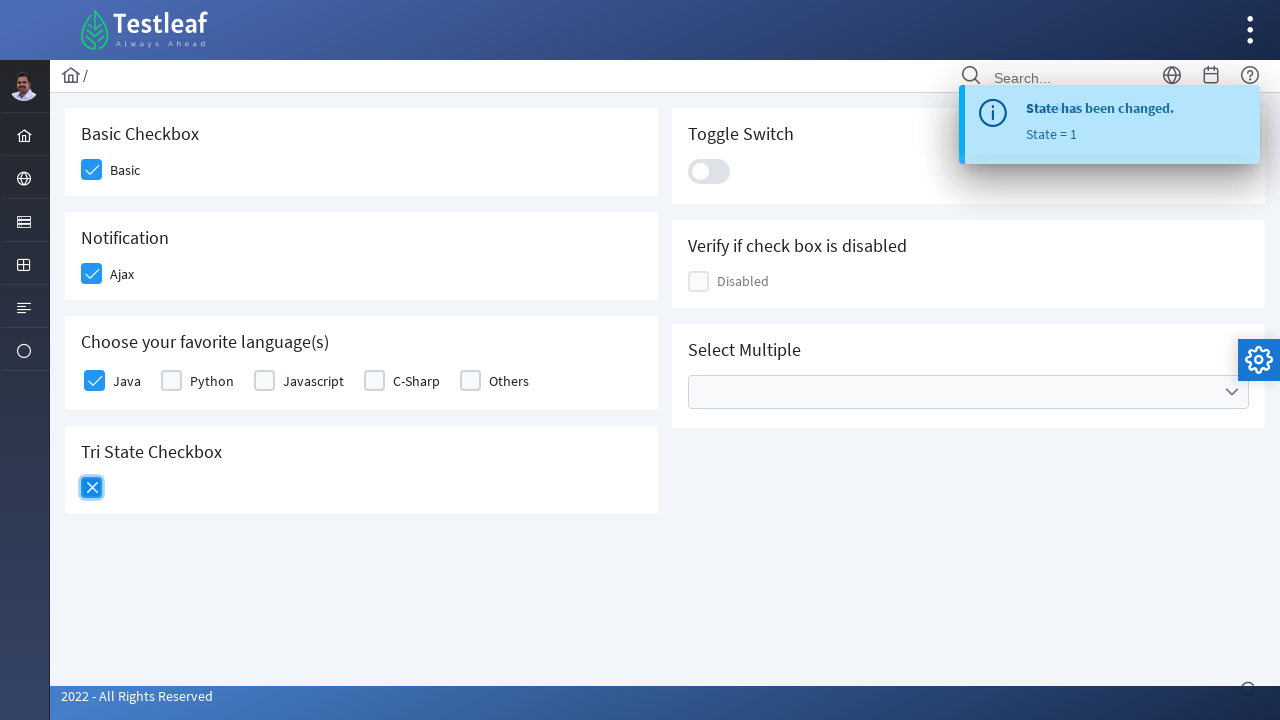

Clicked toggle switch to enable at (709, 171) on xpath=//div[@class='ui-toggleswitch-slider']/parent::div
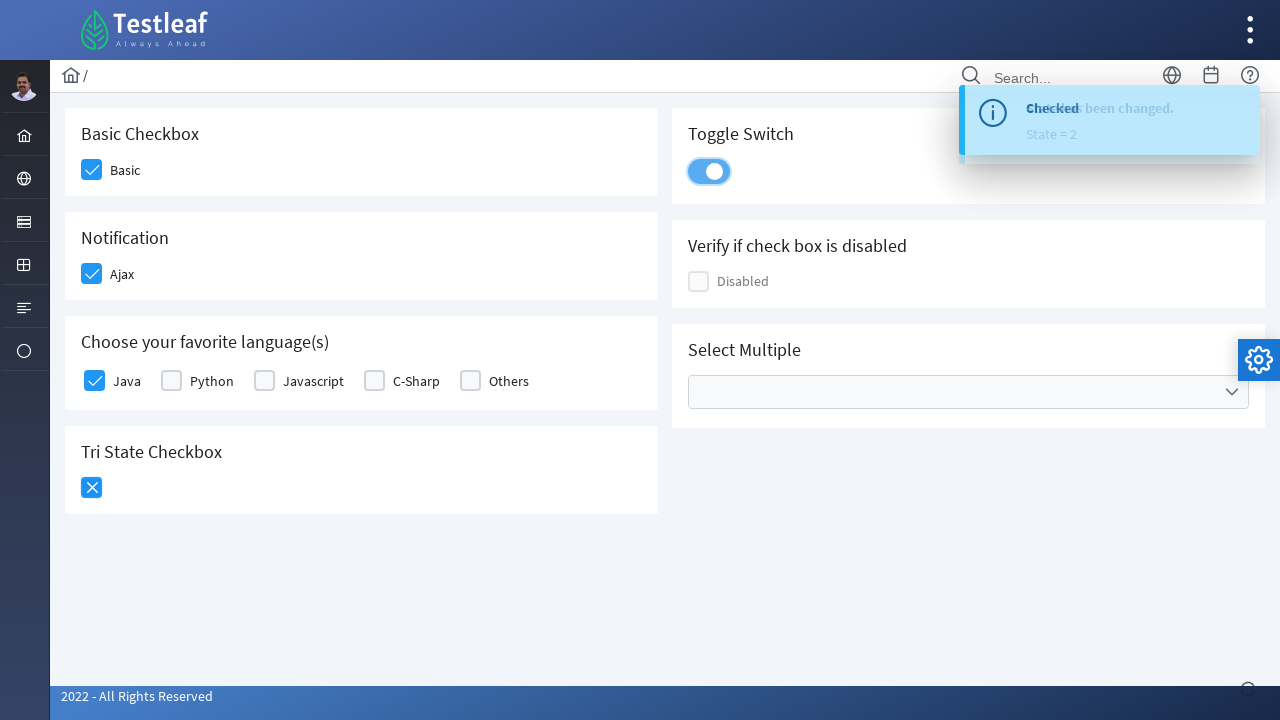

Opened Cities multi-select dropdown at (968, 392) on xpath=//ul[@data-label='Cities']
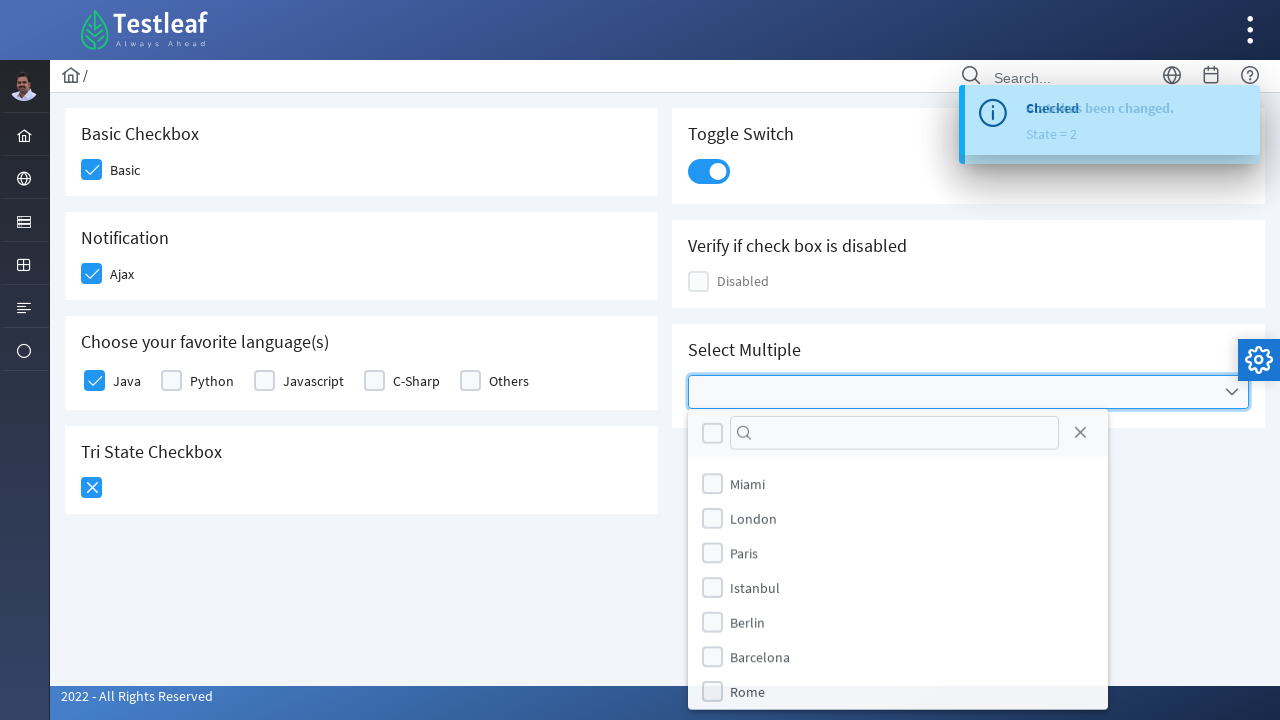

Selected Miami from Cities dropdown at (748, 484) on (//label[text()='Miami'])[2]
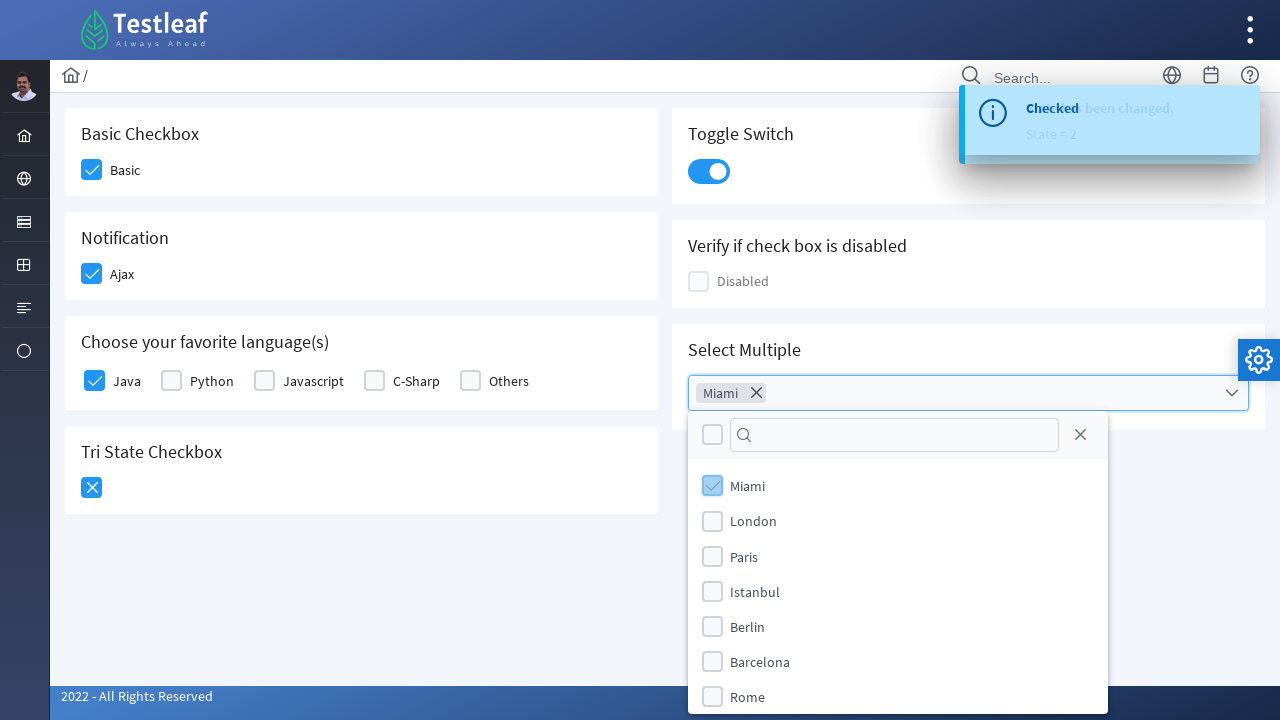

Selected Barcelona from Cities dropdown at (760, 661) on (//label[text()='Barcelona'])[2]
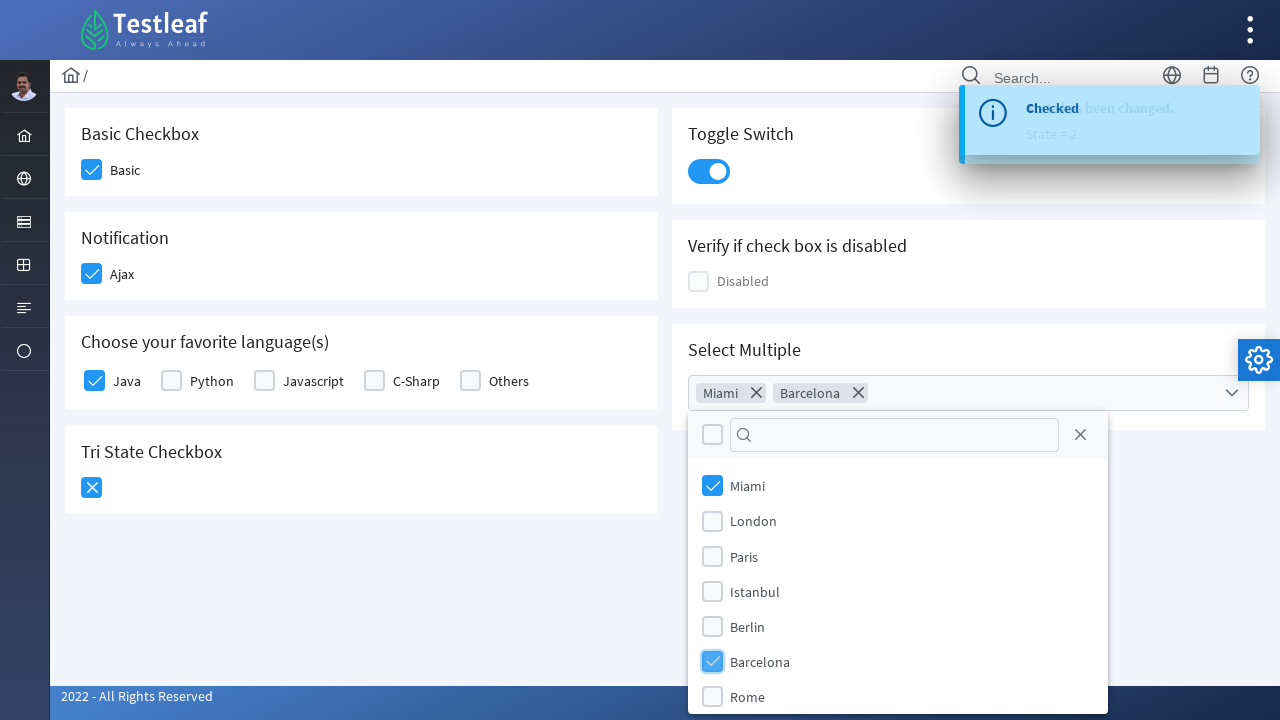

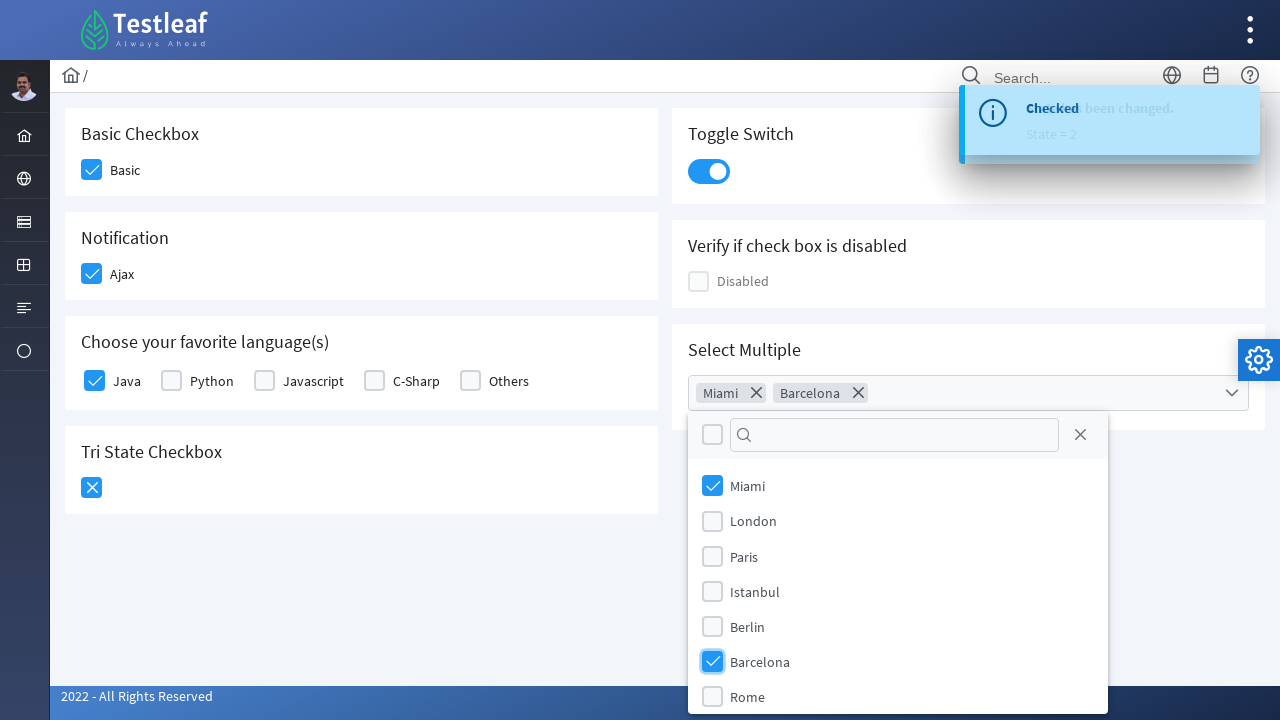